Tests date picker functionality by clicking on the date input field and selecting a specific date from the calendar popup

Starting URL: http://seleniumpractise.blogspot.com/2016/08/how-to-handle-calendar-in-selenium.html

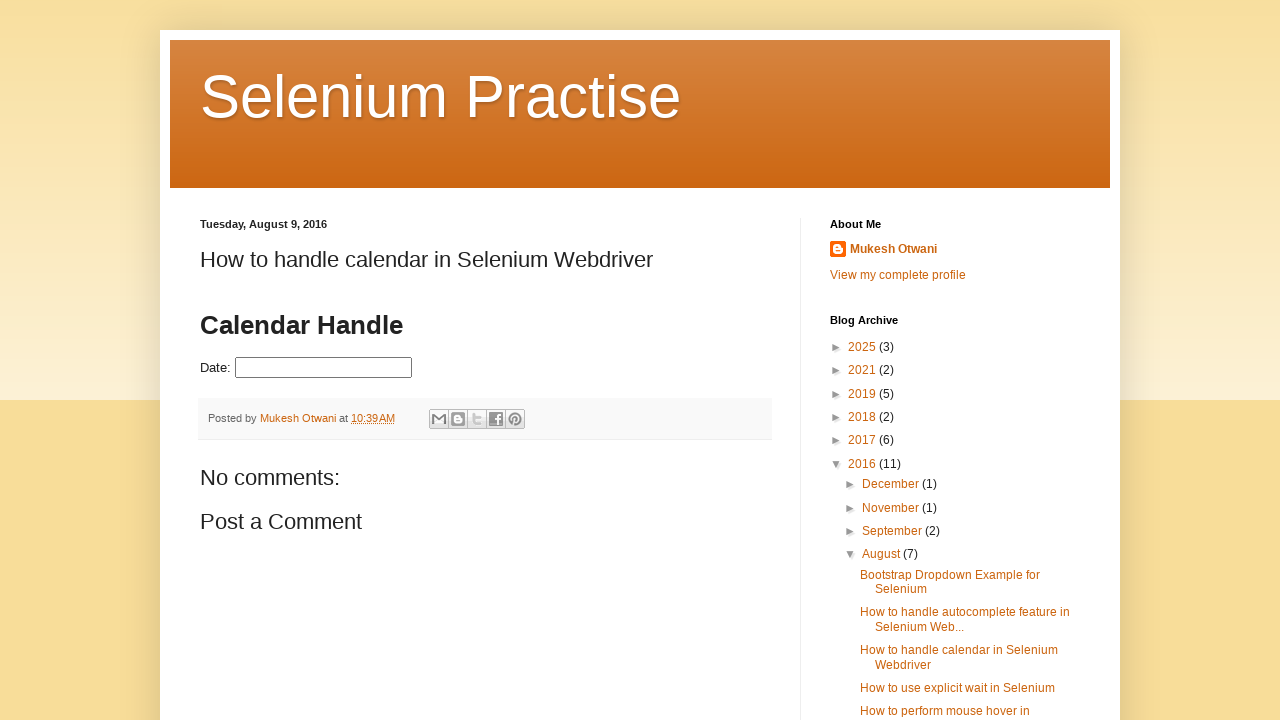

Clicked on date picker input field to open calendar at (324, 368) on input#datepicker
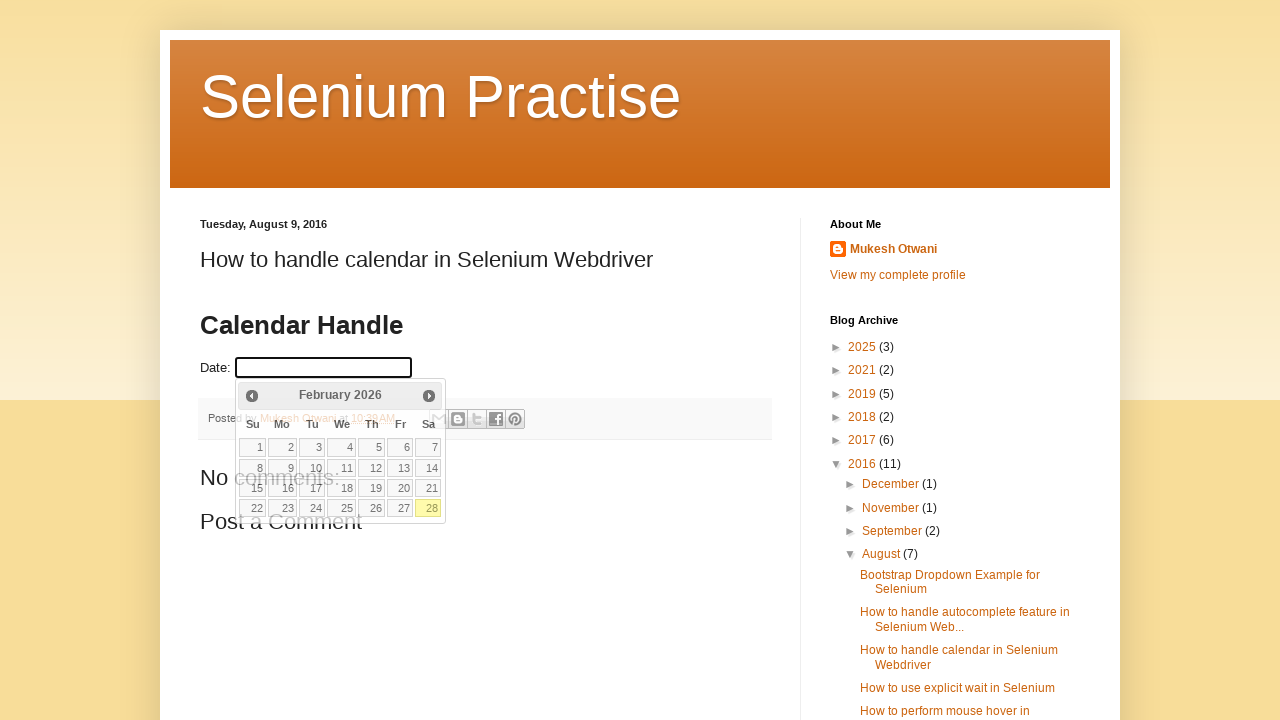

Calendar popup appeared and loaded
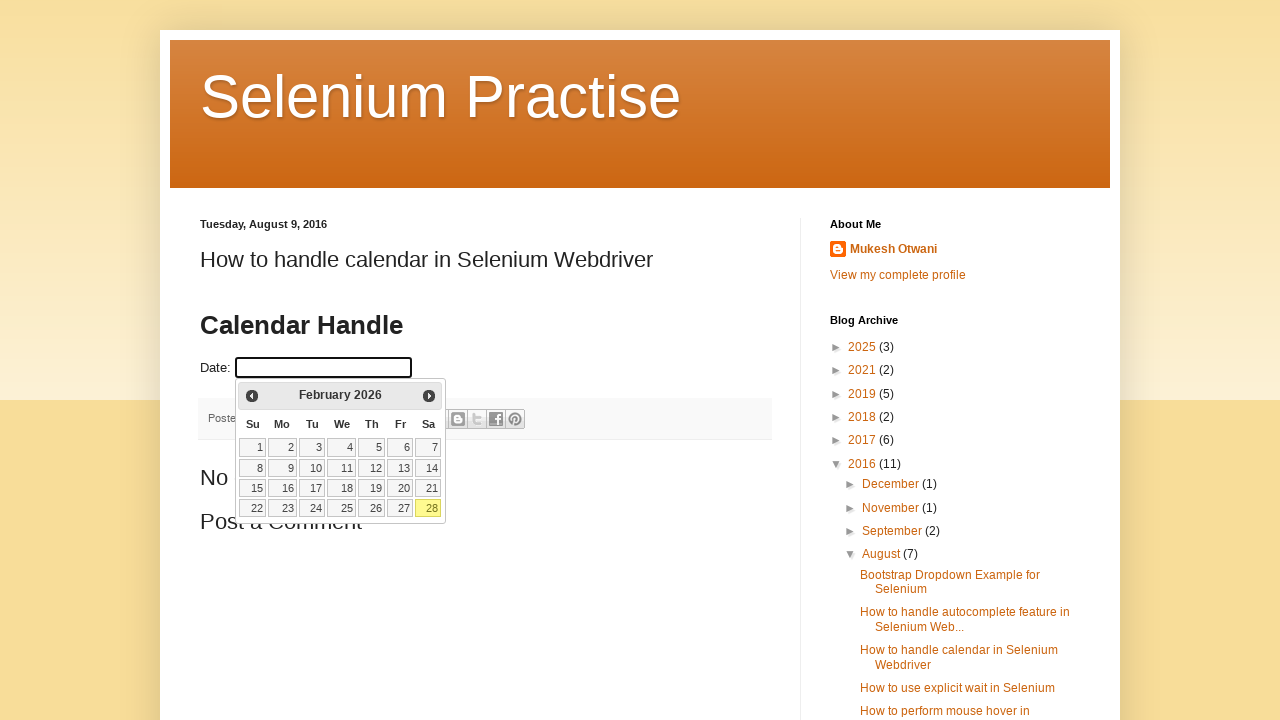

Selected date 15 from calendar popup at (253, 488) on table.ui-datepicker-calendar td a >> nth=14
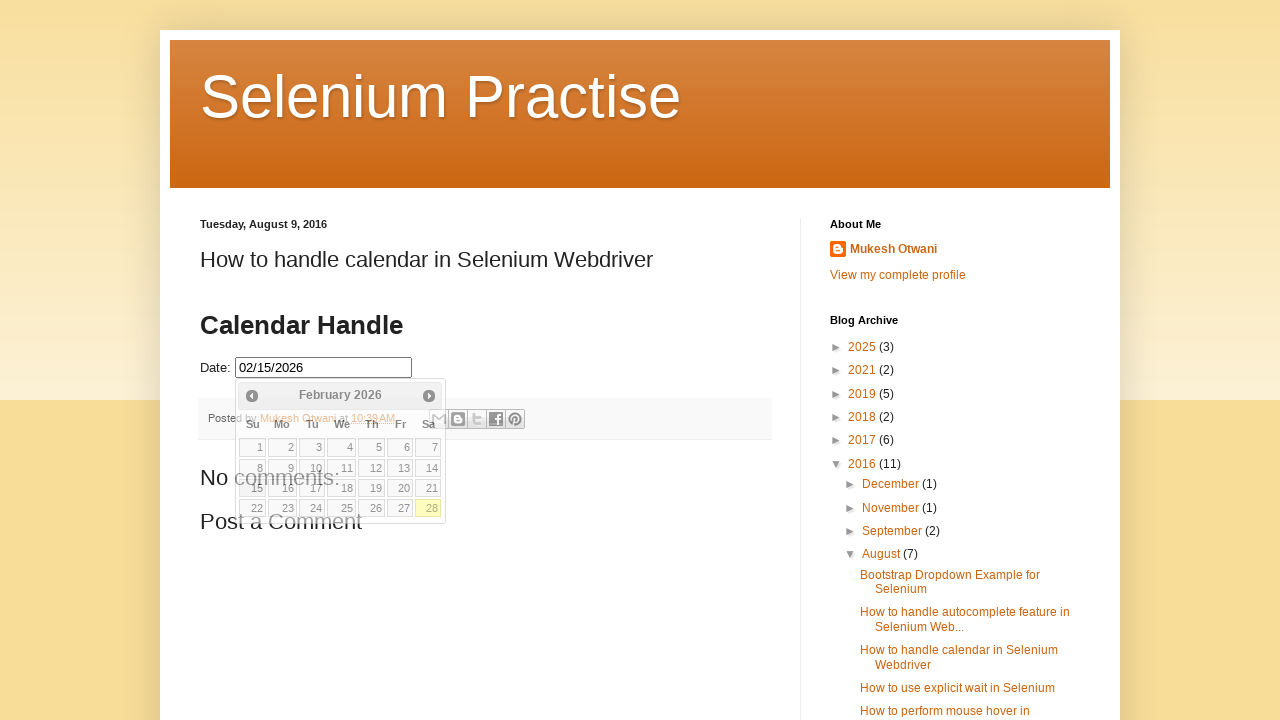

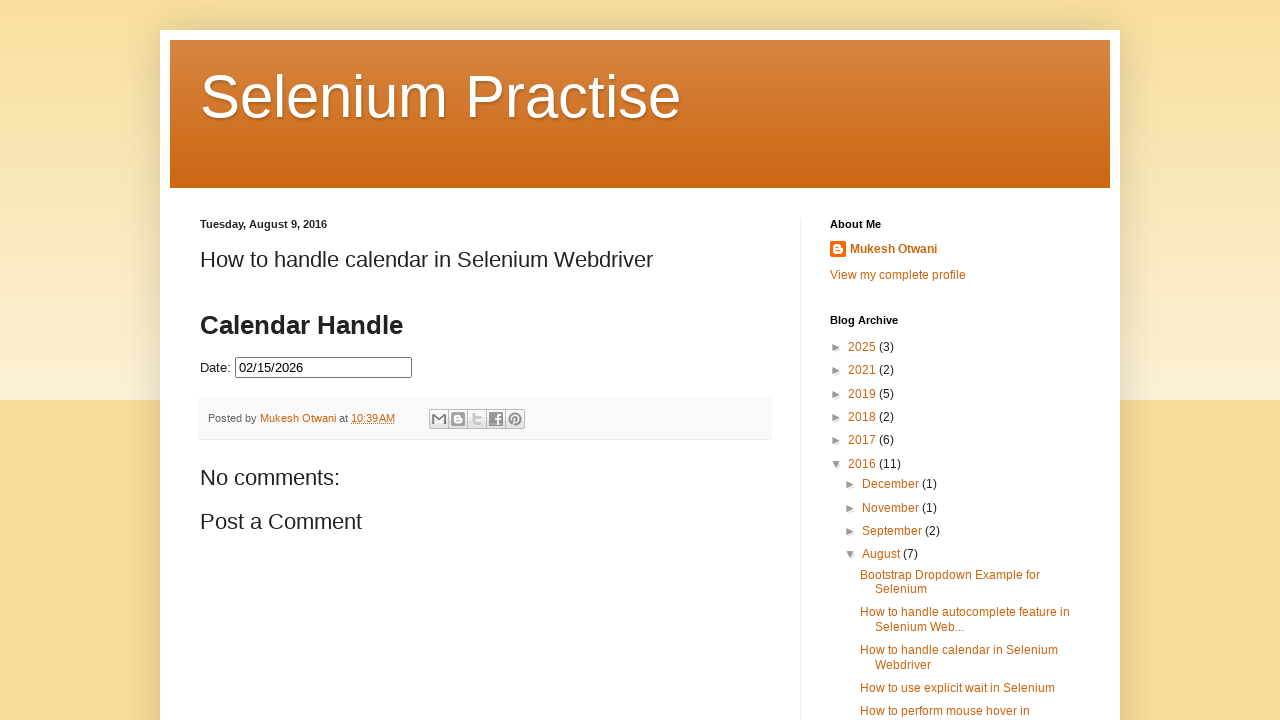